Navigates to the OrangeHRM demo login page and verifies that links are present on the page

Starting URL: https://opensource-demo.orangehrmlive.com/web/index.php/auth/login

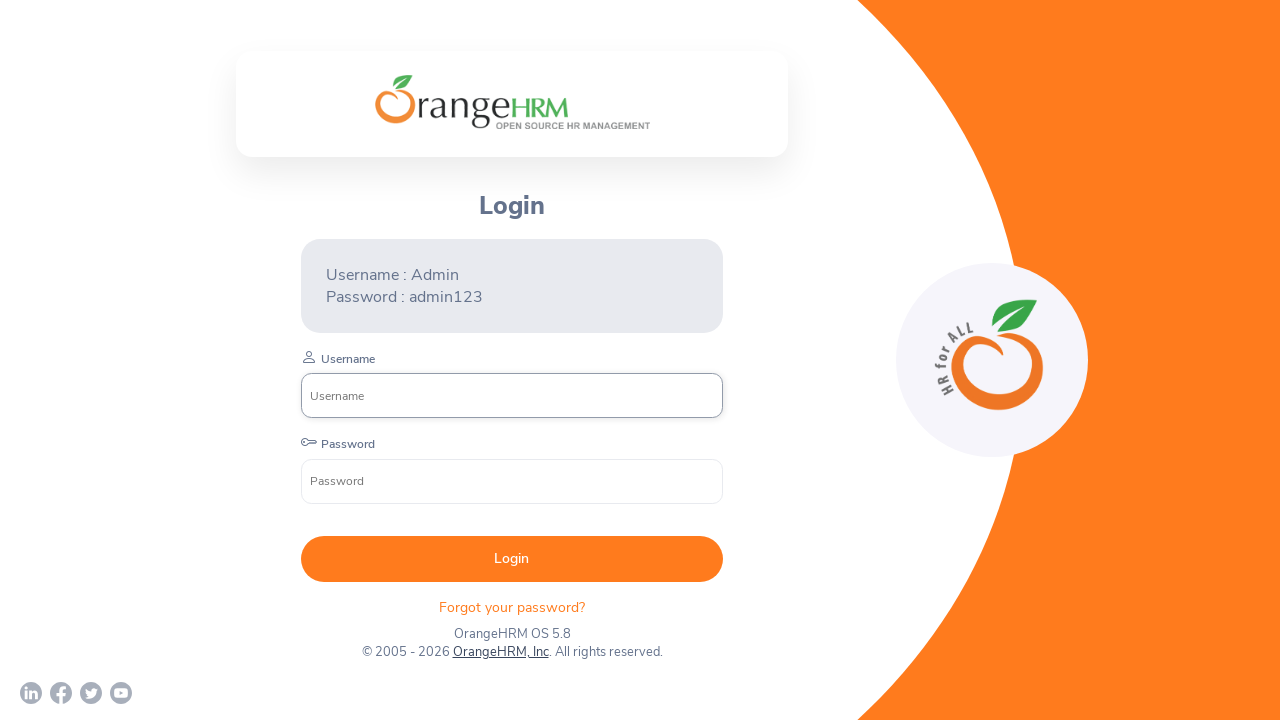

Waited for page to load (networkidle)
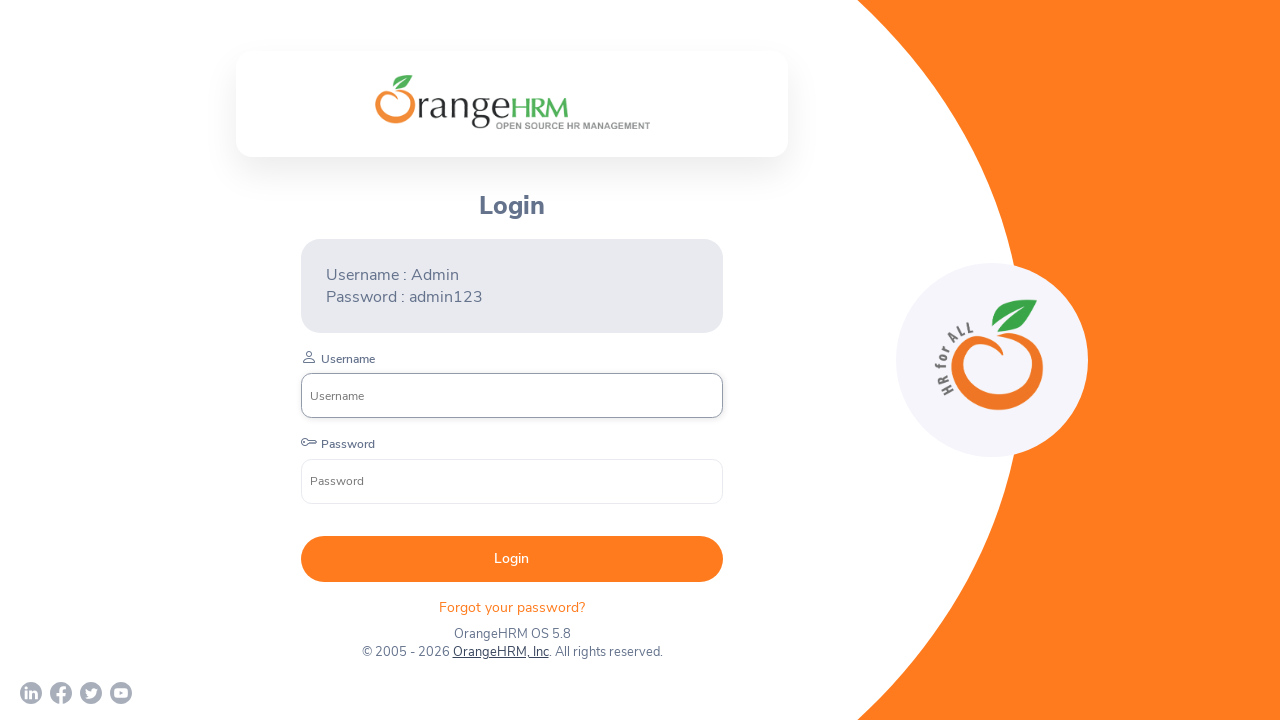

Waited for link elements to be present
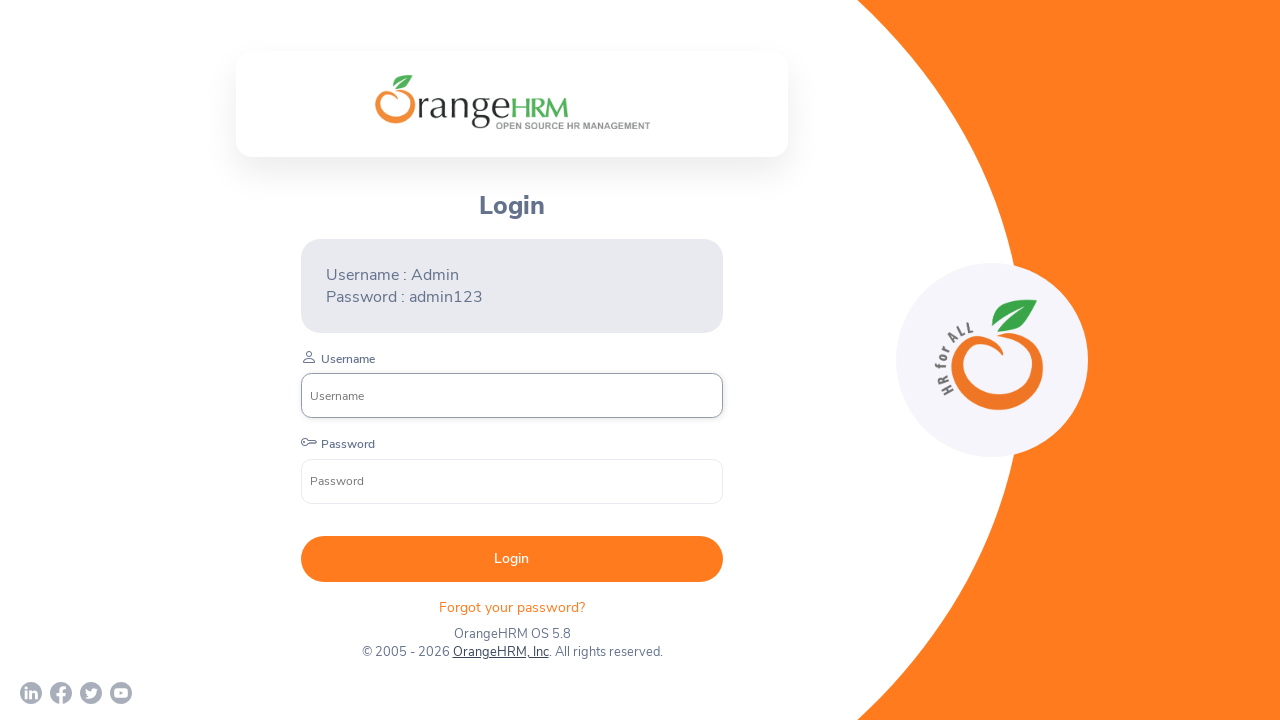

Located all link elements on the page
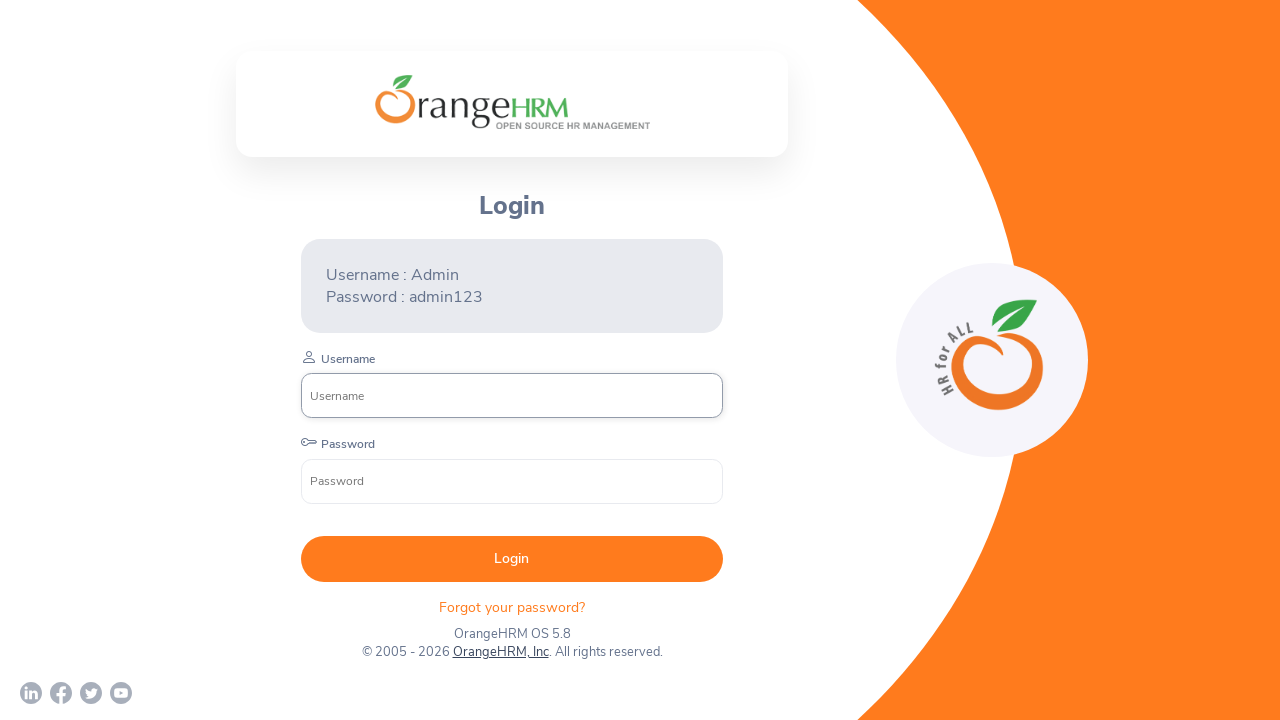

Verified that 5 links are present on the page
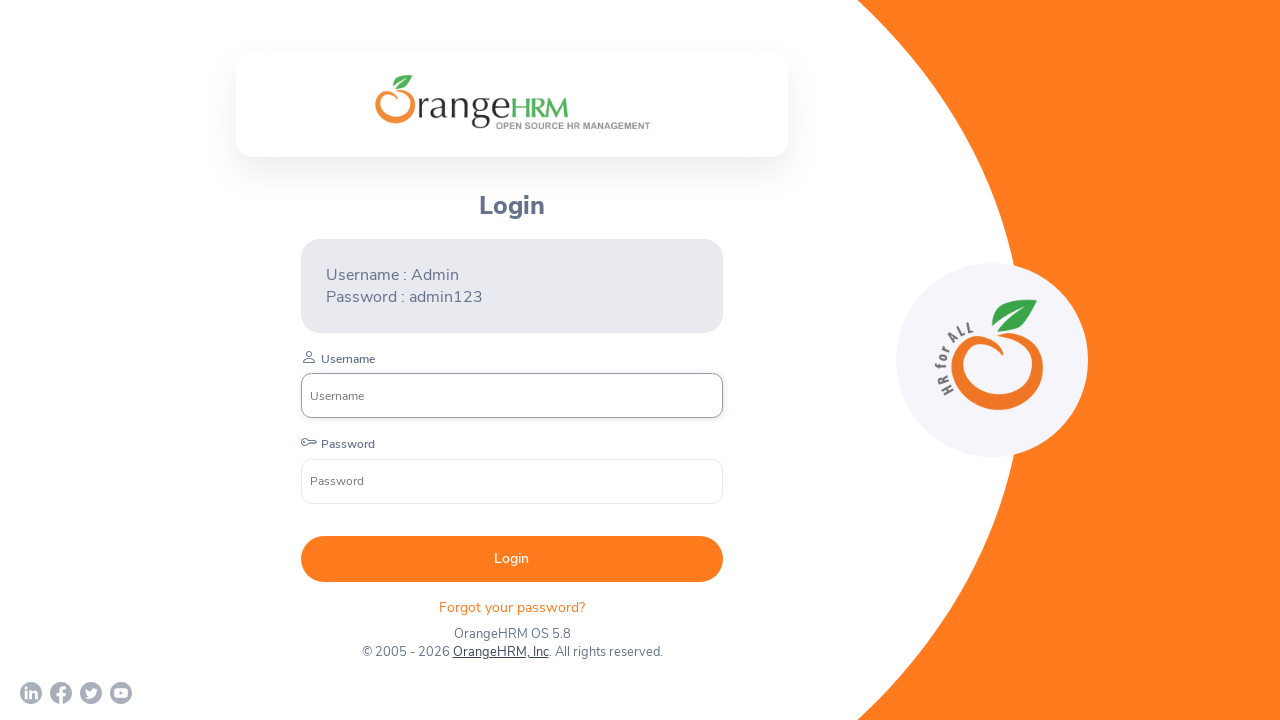

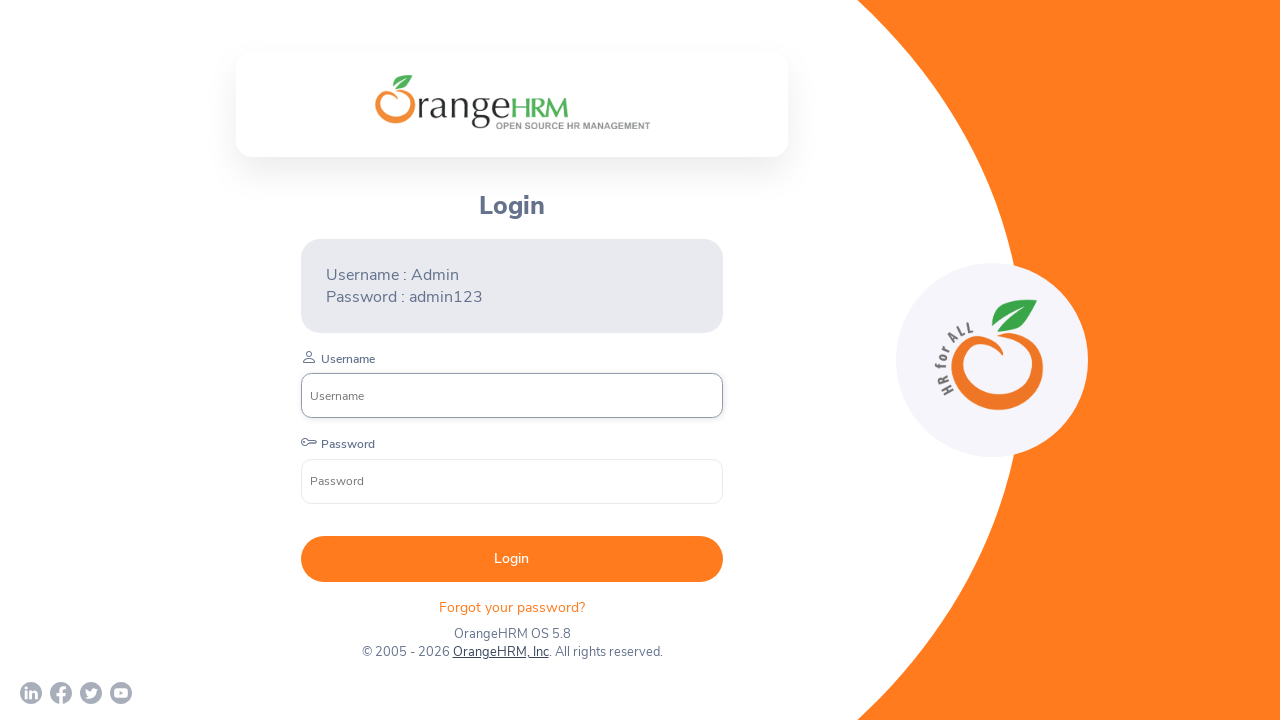